Tests an e-commerce vegetable shopping site by searching for products containing 'ca', verifying product counts, adding items to cart, and checking the brand logo text

Starting URL: https://rahulshettyacademy.com/seleniumPractise/#/

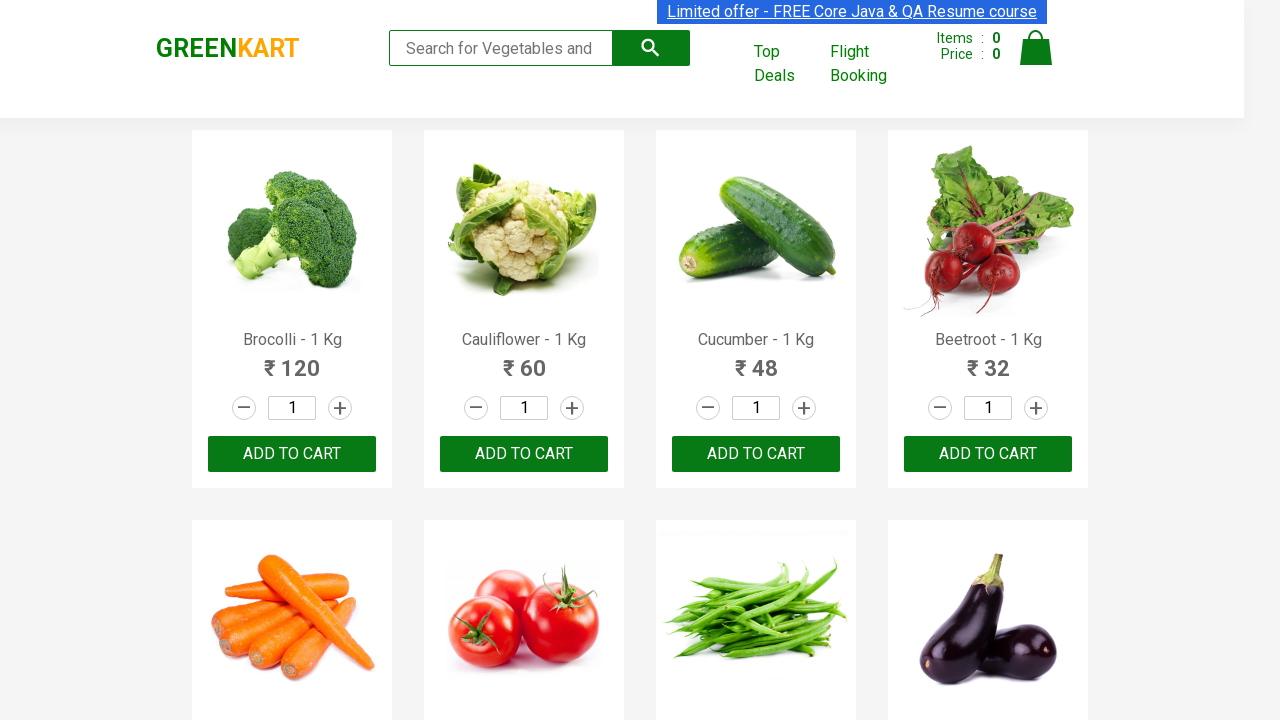

Filled search box with 'ca' to find products on .search-keyword
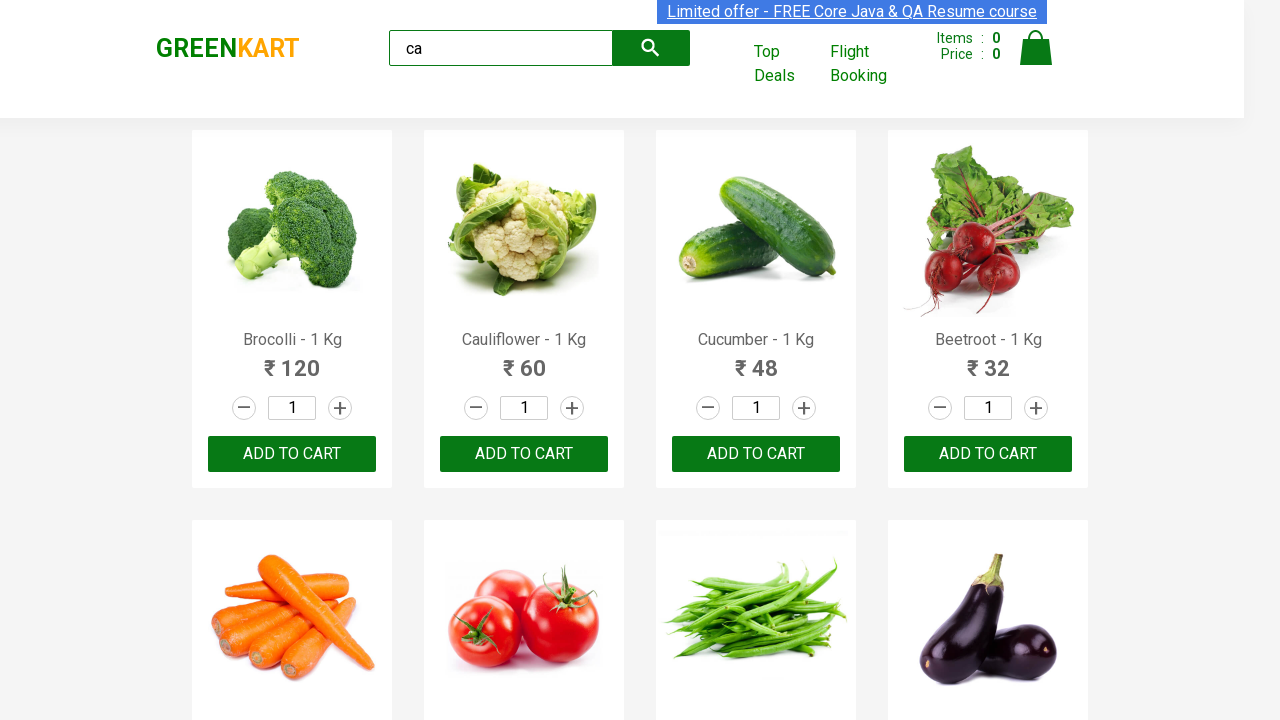

Waited for search results to load
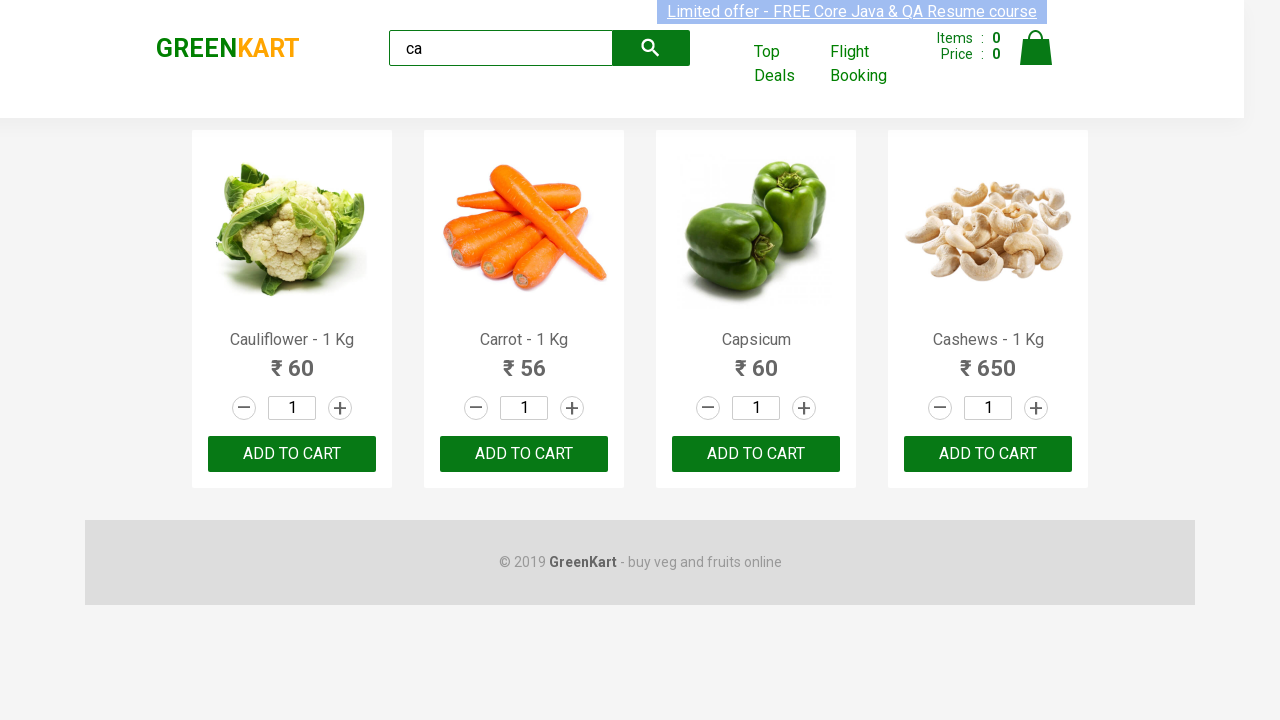

Verified product elements are displayed
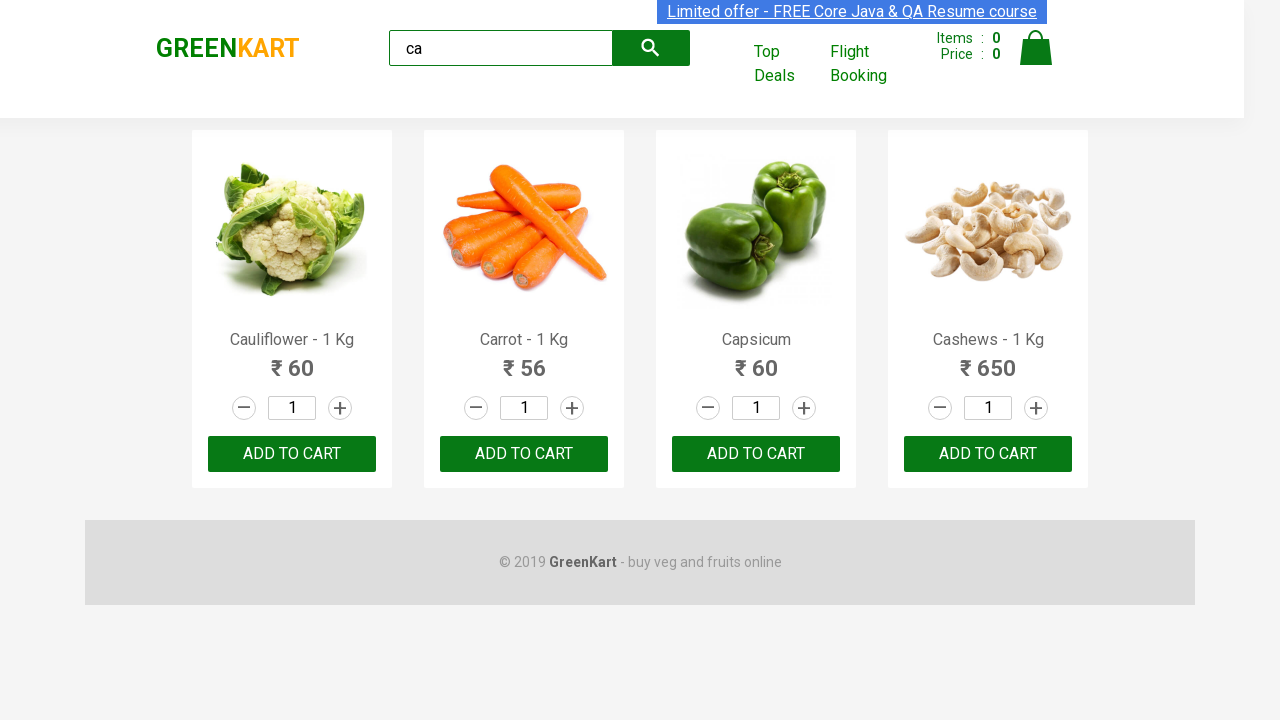

Clicked add to cart button on the third product at (756, 454) on :nth-child(3) > .product-action > button
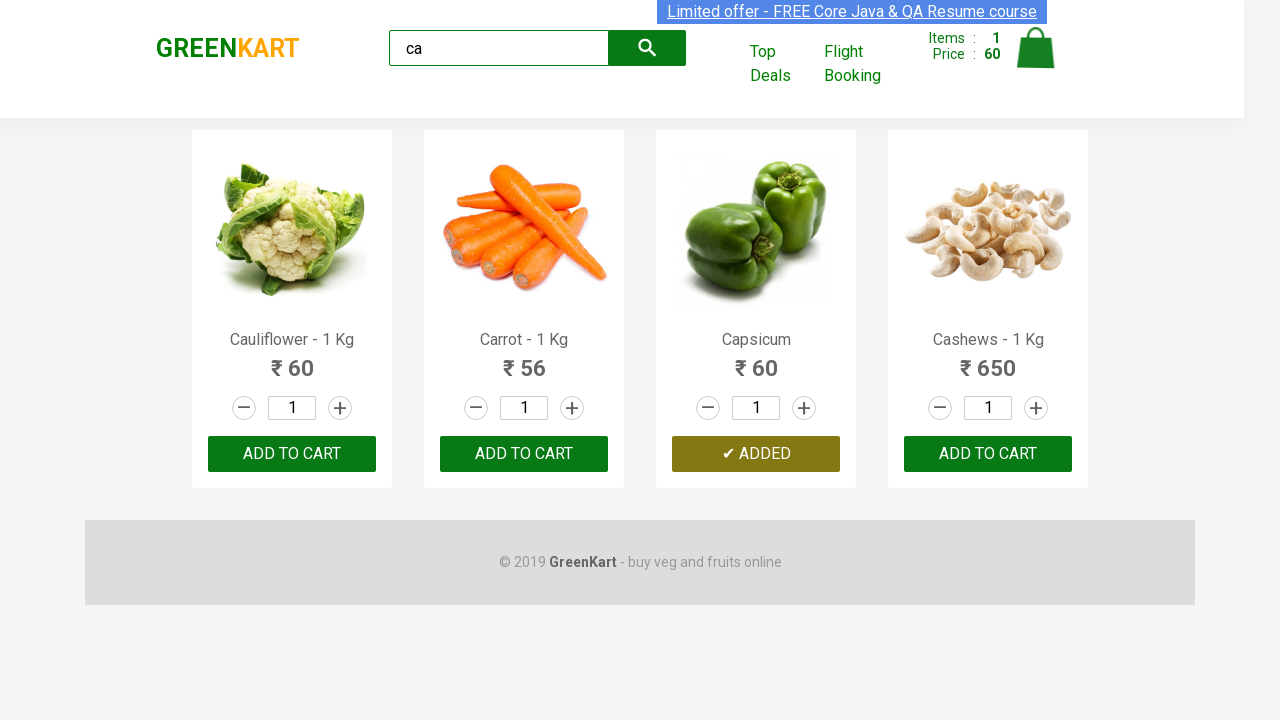

Clicked add to cart button on the second product at (756, 454) on .products .product >> nth=2 >> button:has-text('ADD TO CART')
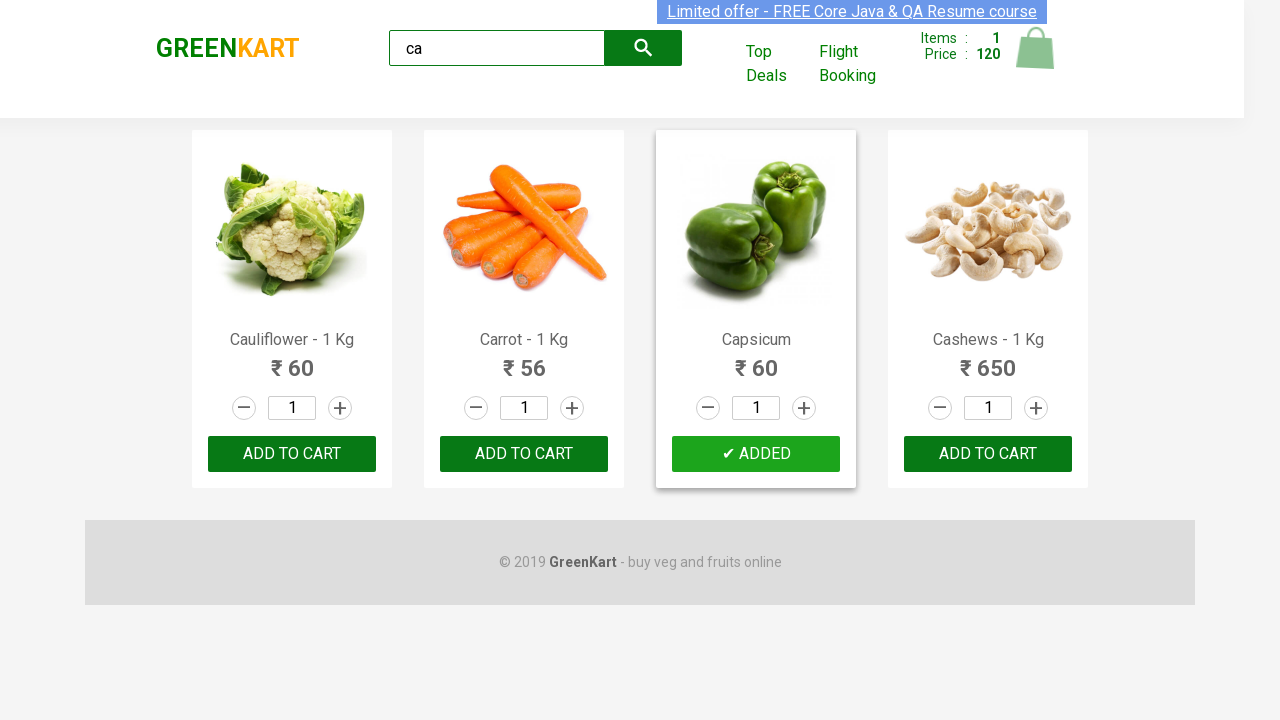

Located 4 products on the page
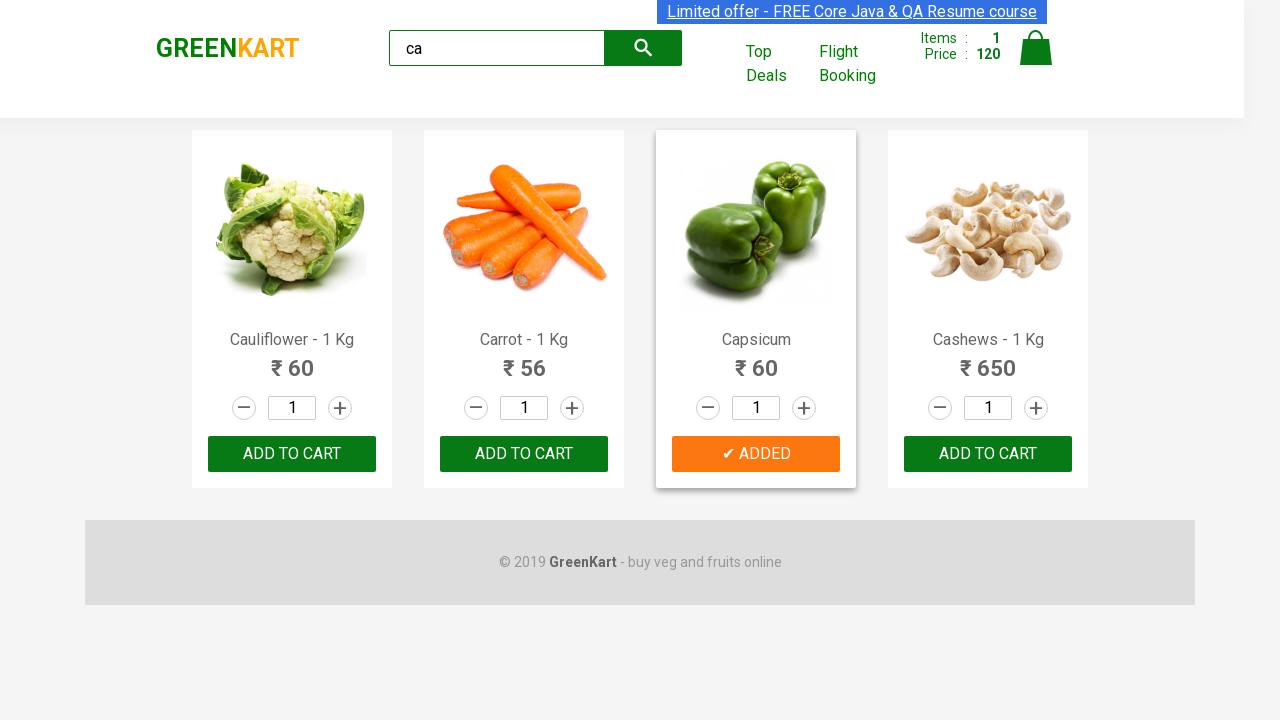

Found Cashews product at index 3 and clicked add to cart at (988, 454) on .products .product >> nth=3 >> button
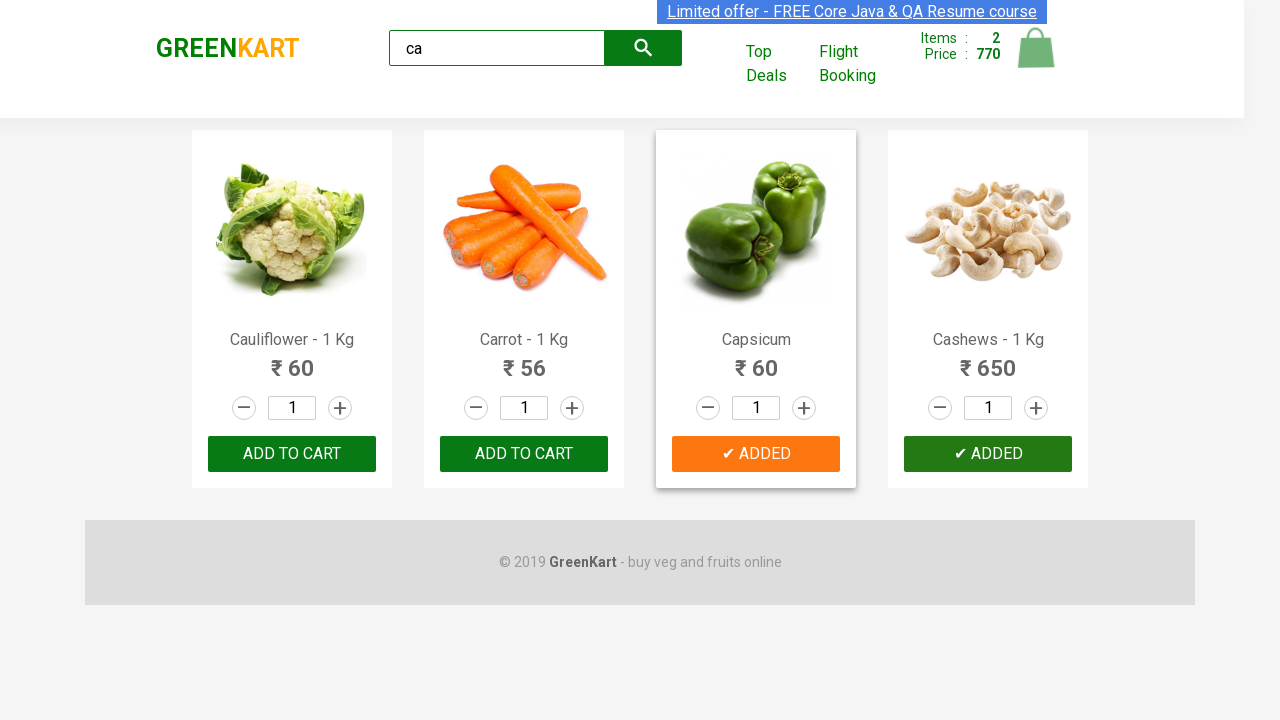

Brand logo element loaded
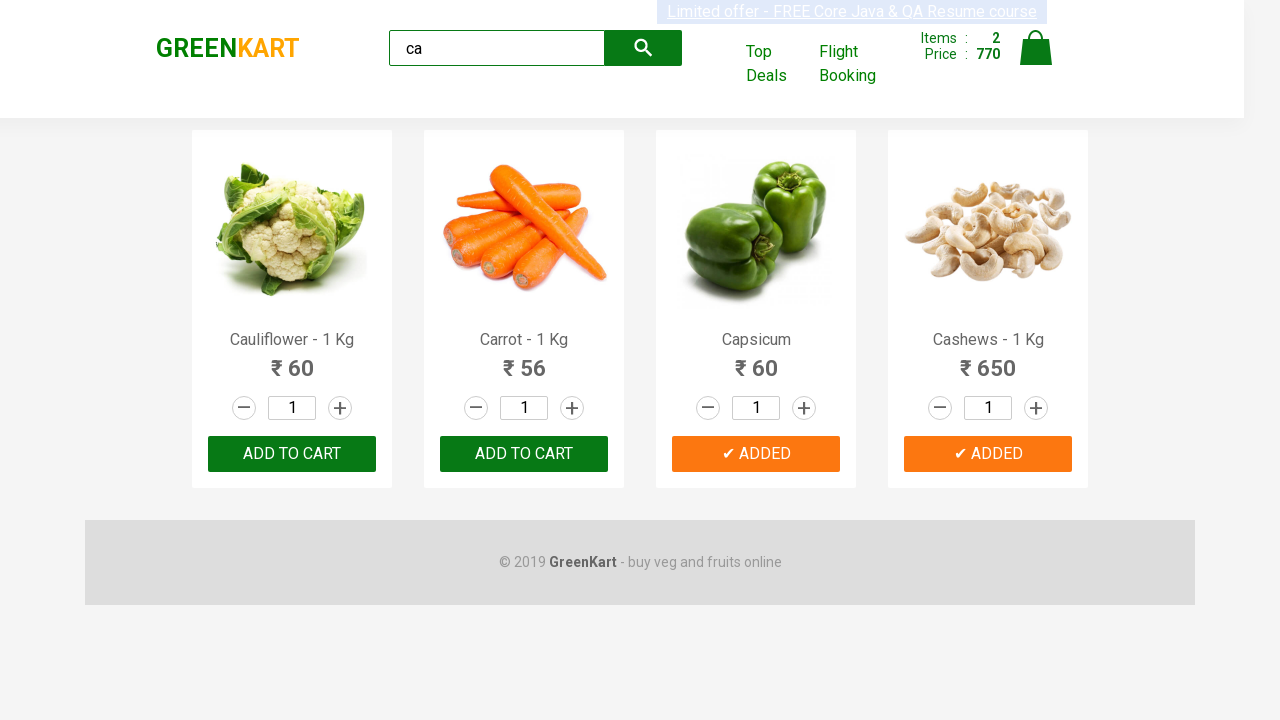

Verified brand logo text is 'GREENKART'
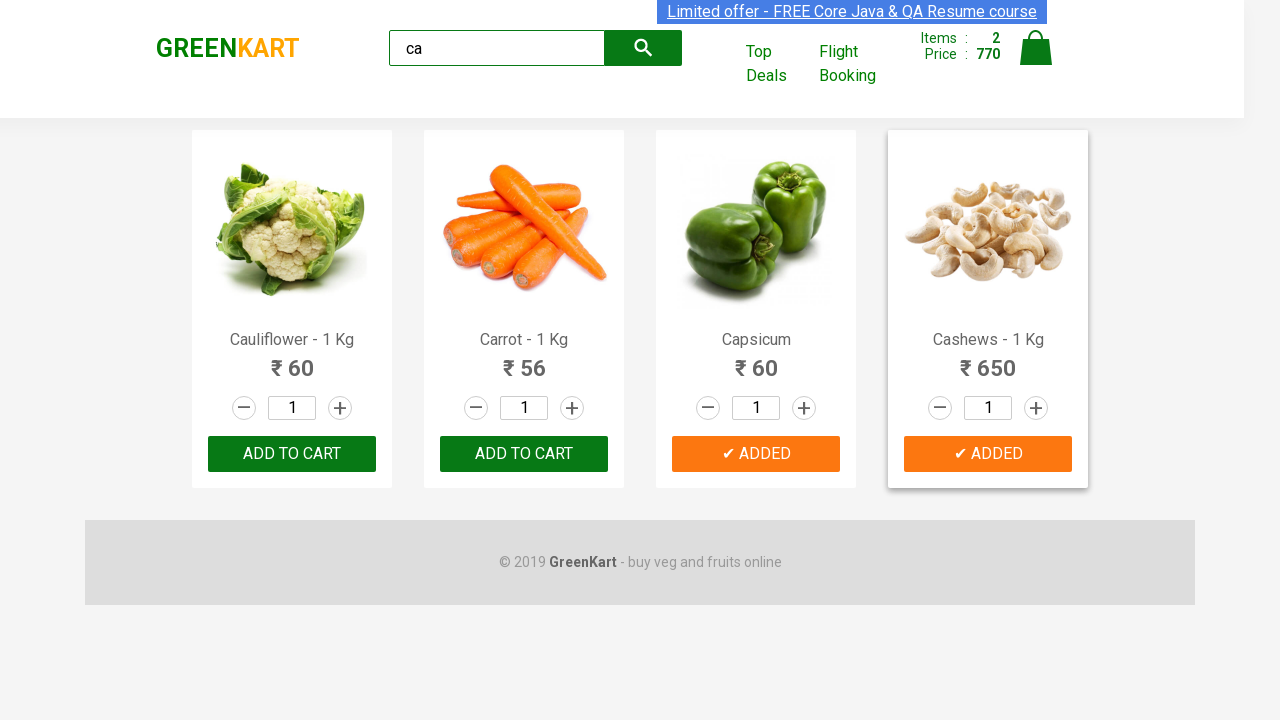

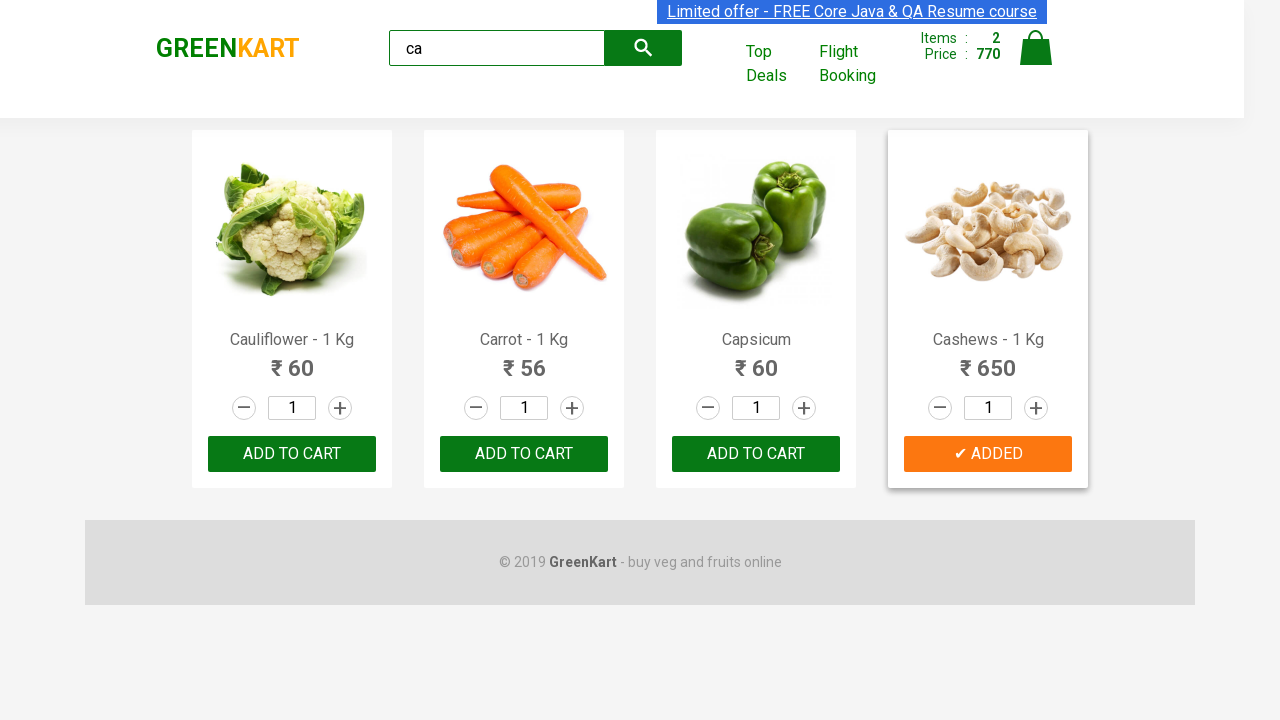